Tests various mouse actions including scrolling, hover, click, double-click, and right-click on a test automation practice website

Starting URL: https://testautomationpractice.blogspot.com/

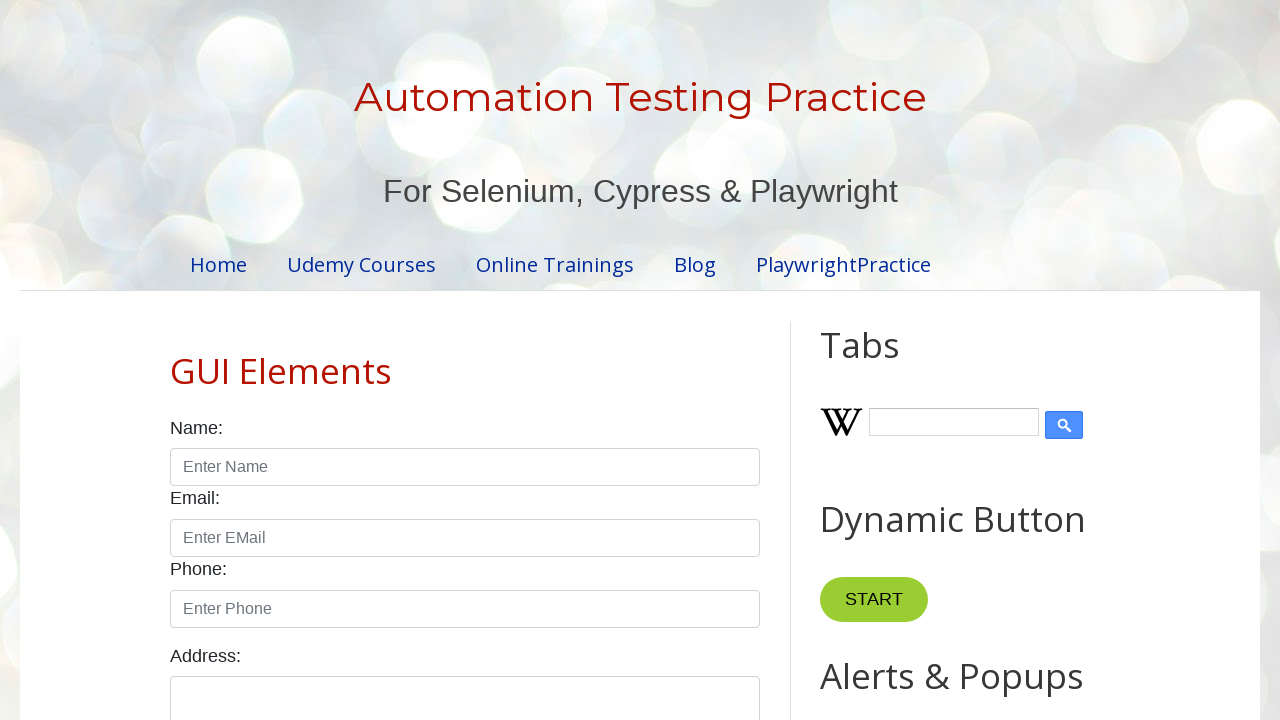

Scrolled to field2 element
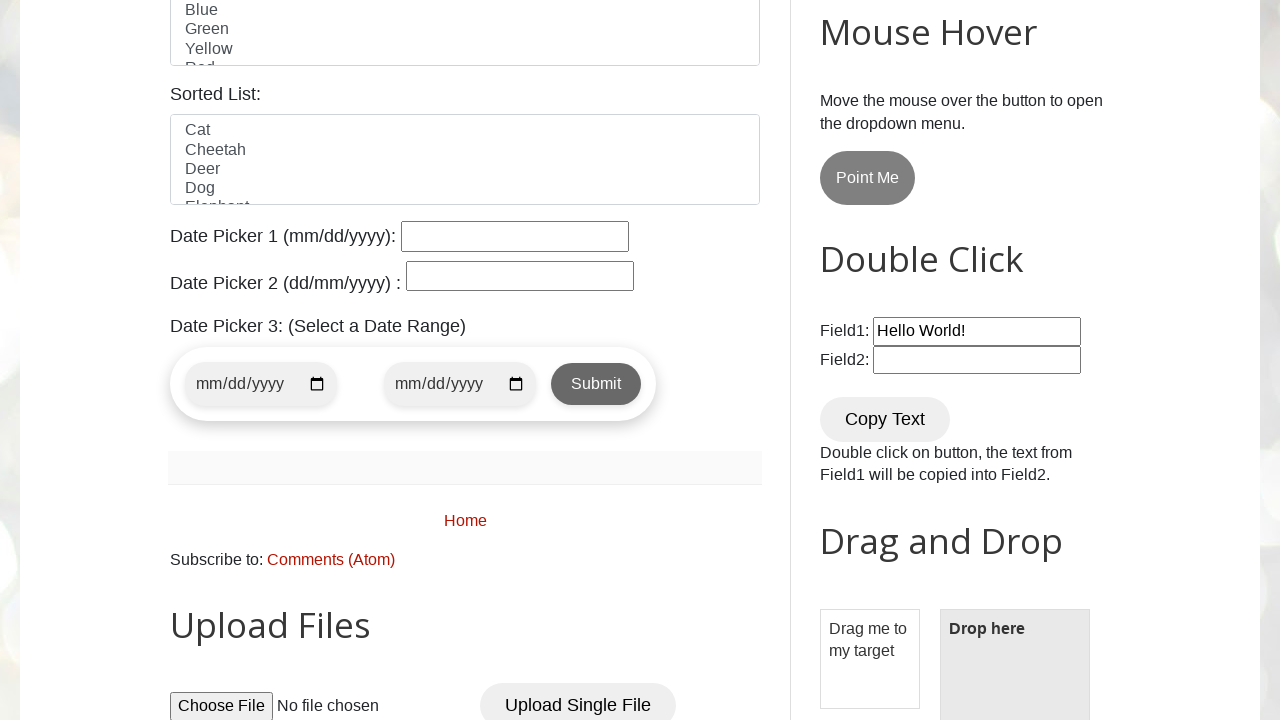

Hovered over dropdown button at (868, 178) on xpath=//button[@class='dropbtn']
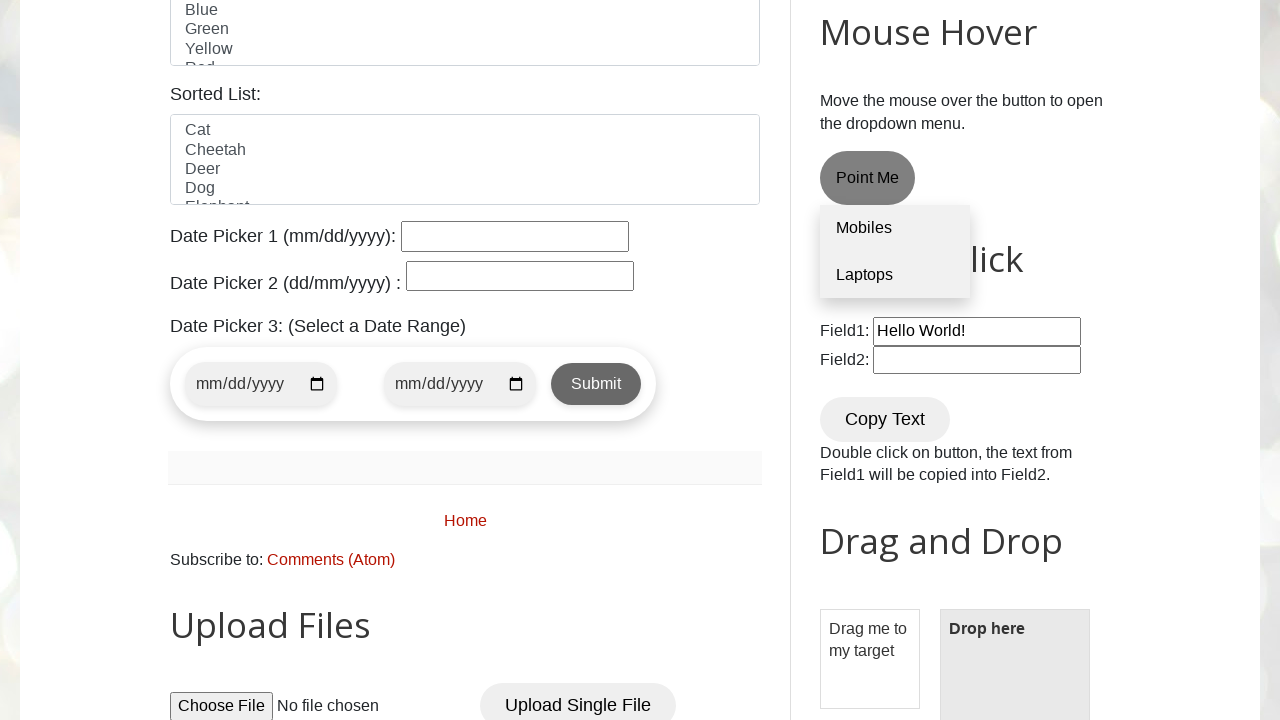

Clicked on Mobiles link at (895, 229) on text=Mobiles
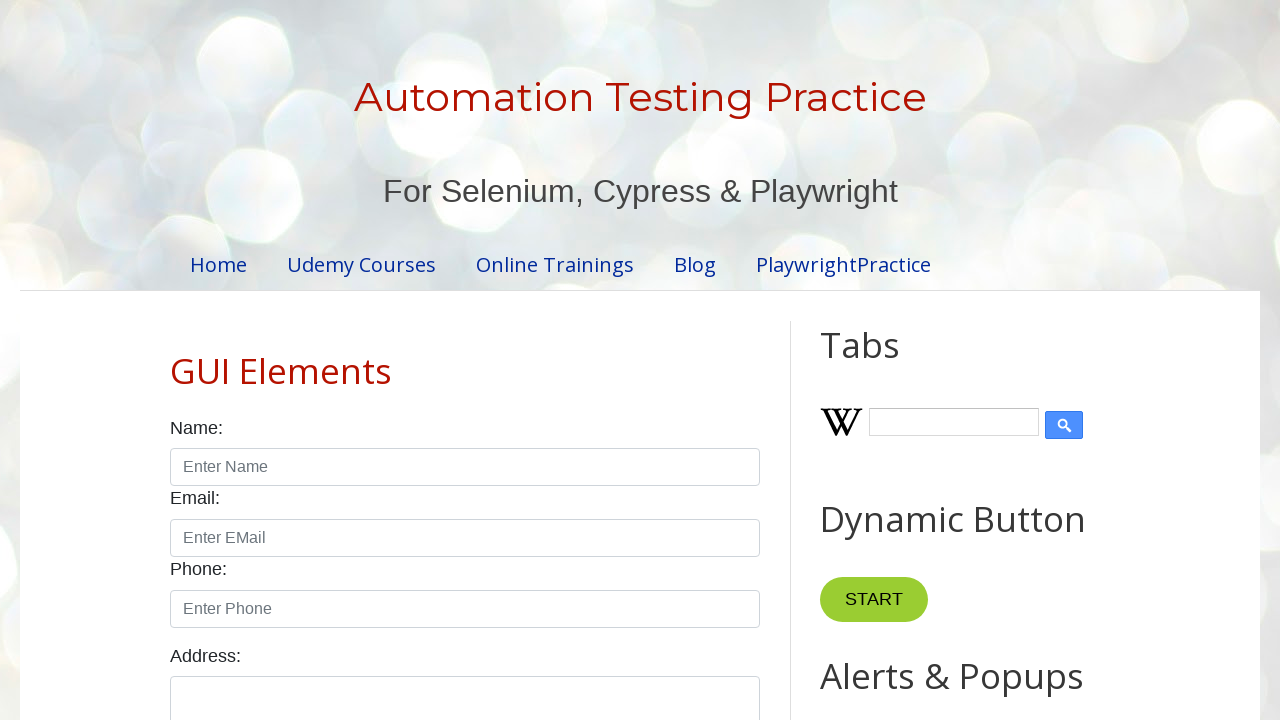

Double-clicked on Copy Text button at (885, 360) on xpath=//button[contains(text(),'Copy Text')]
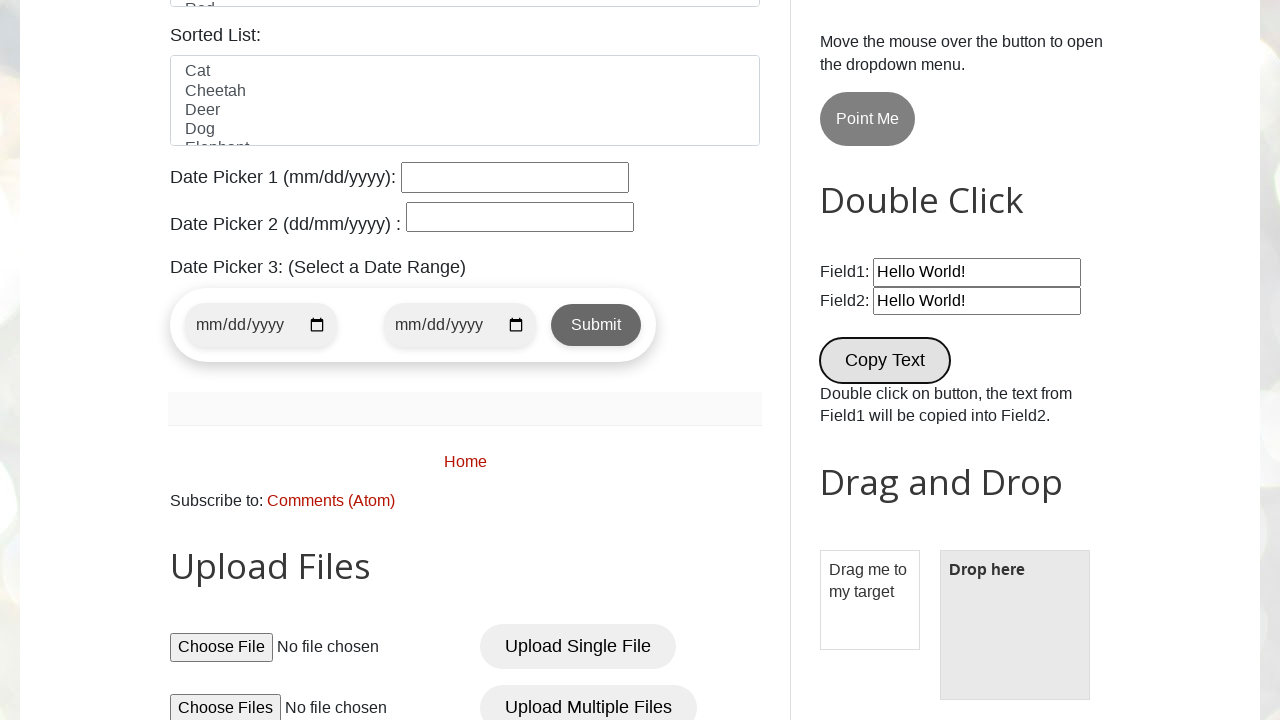

Right-clicked on Copy Text button at (885, 360) on xpath=//button[contains(text(),'Copy Text')]
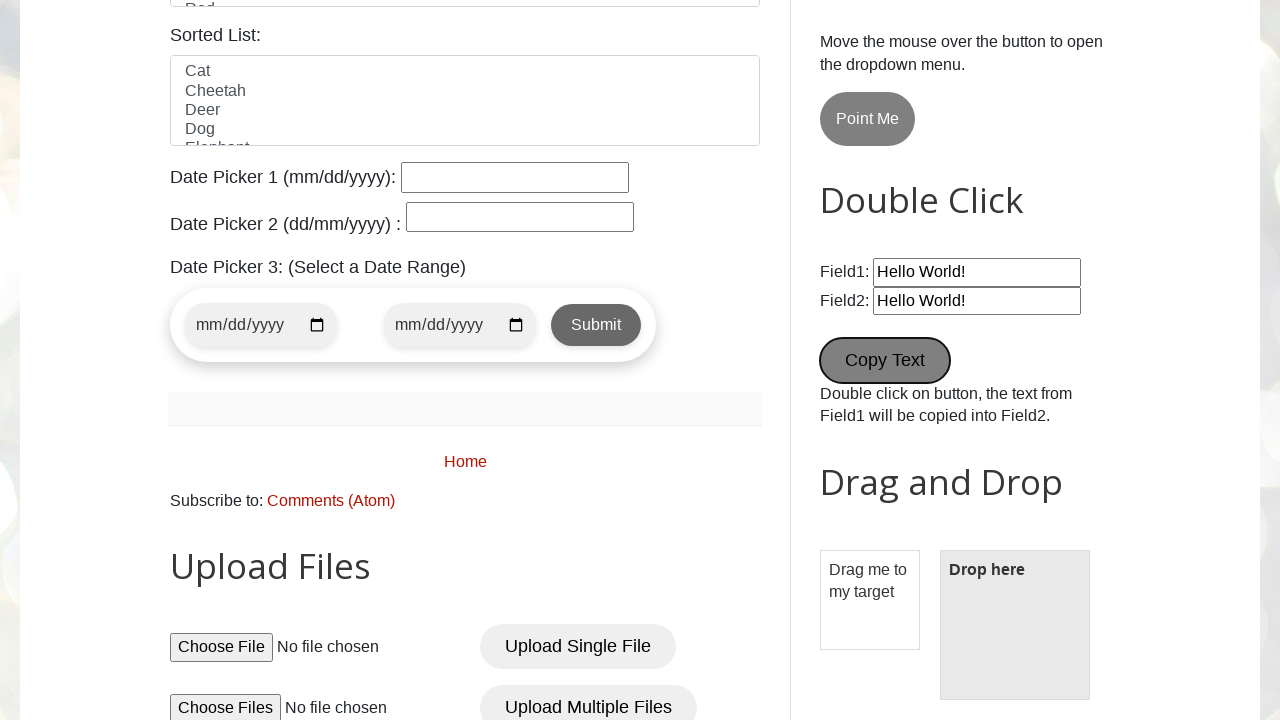

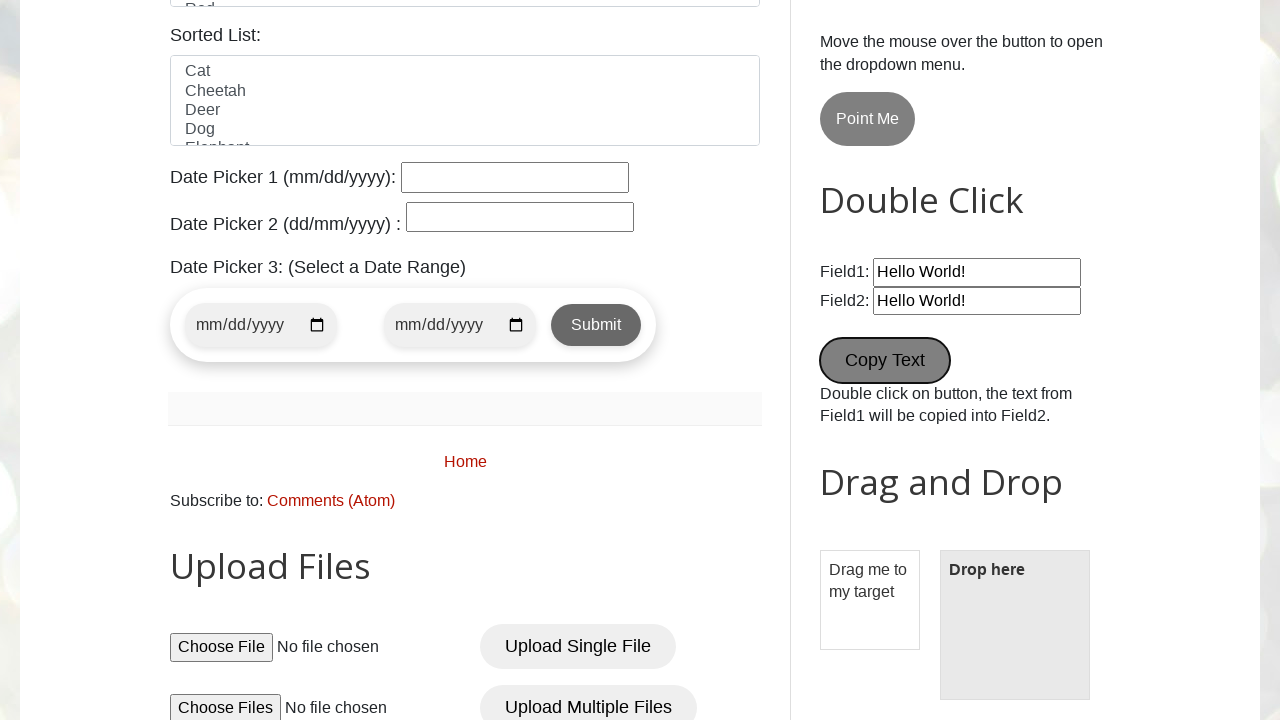